Tests a registration form by filling in required fields (first name, last name, city) in the first block and submitting the form, then verifies successful registration message appears.

Starting URL: http://suninjuly.github.io/registration1.html

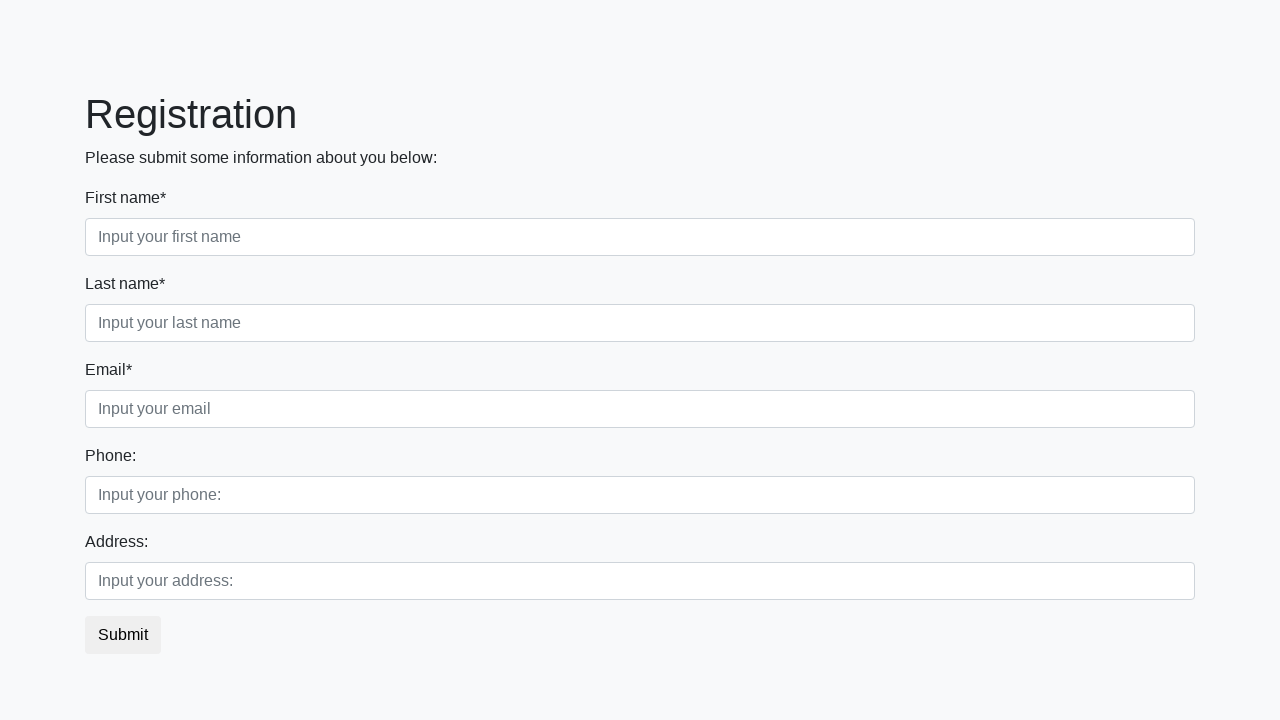

Navigated to registration form page
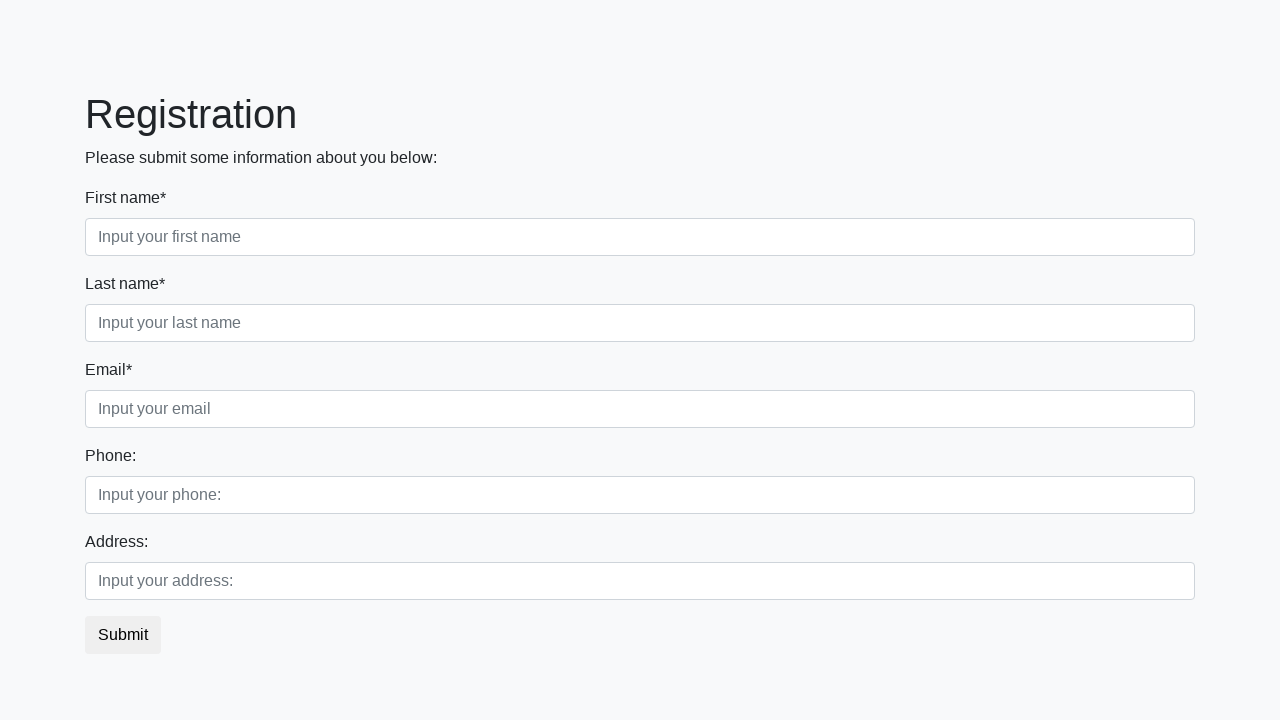

Filled first name field with 'Ivan' on .first_block .first
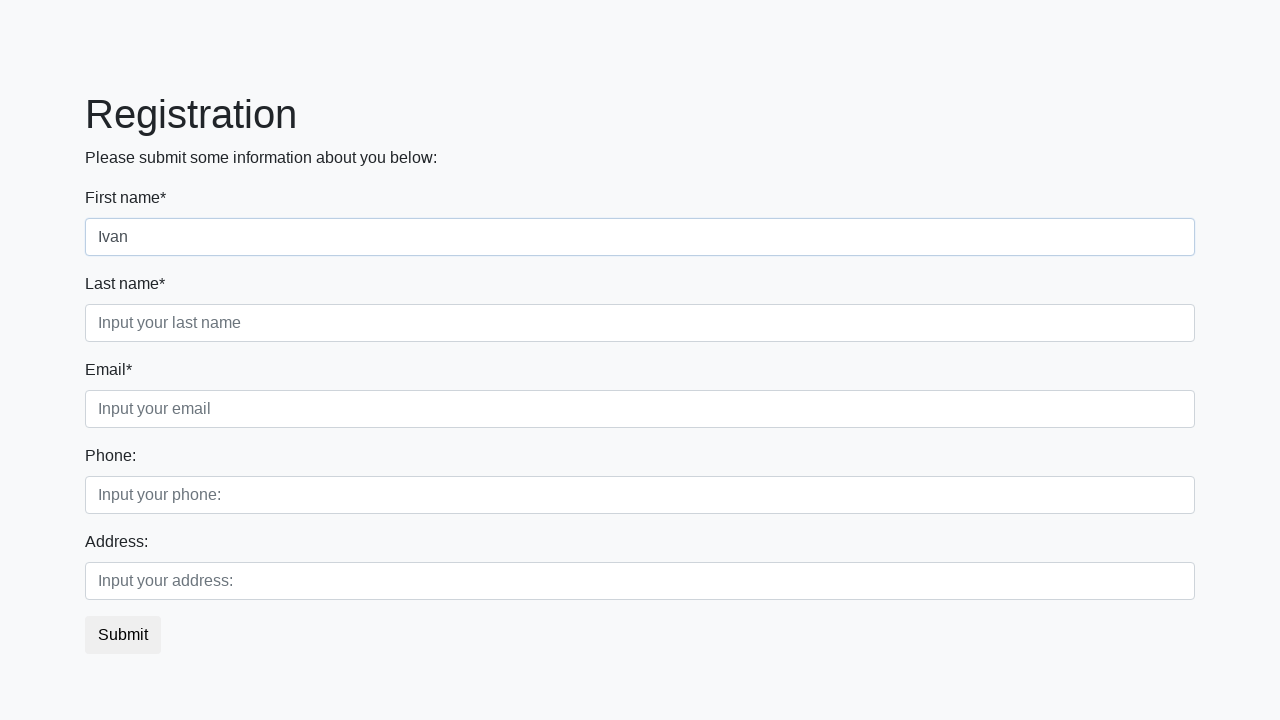

Filled last name field with 'Petrov' on .first_block .second
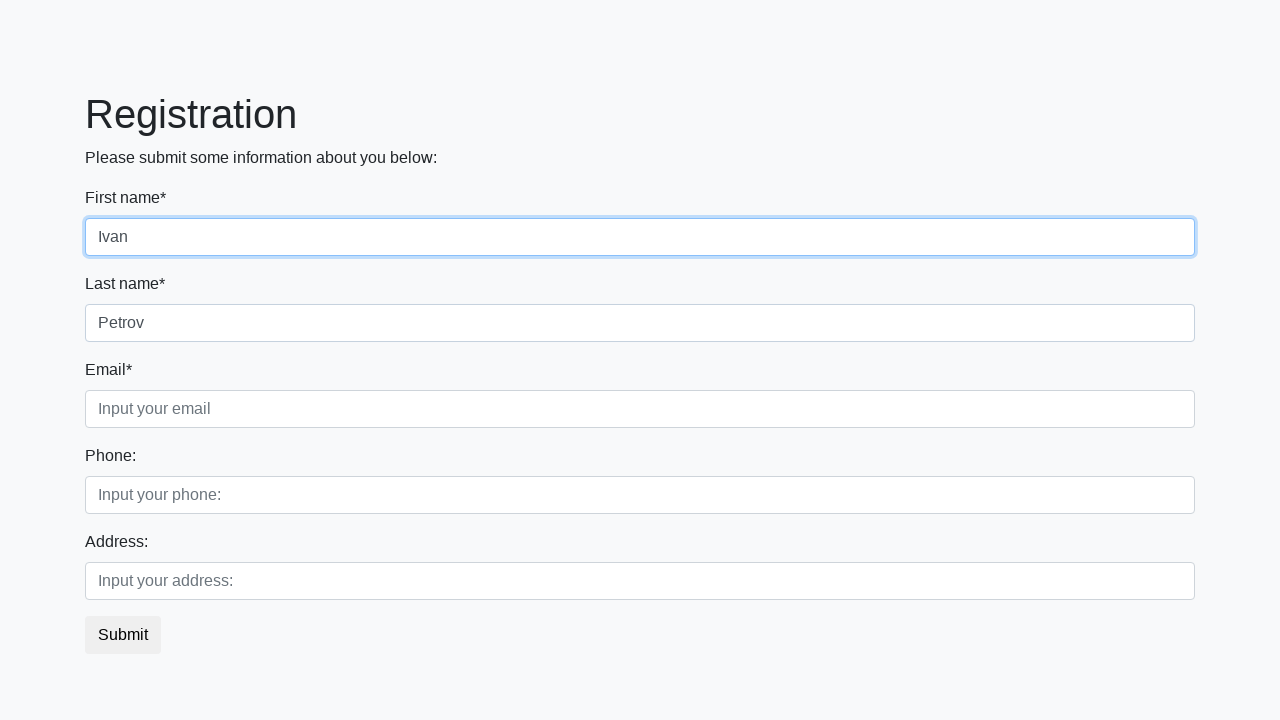

Filled city field with 'Smolensk' on .first_block .third
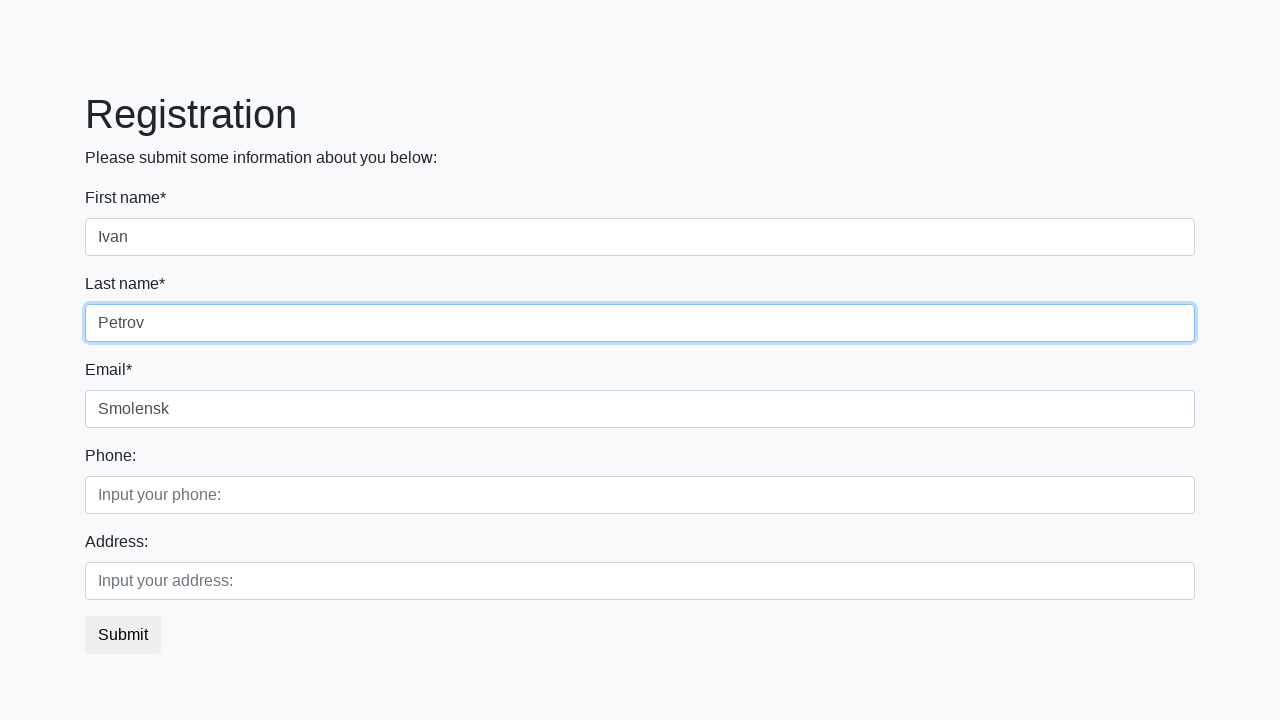

Clicked submit button to register at (123, 635) on .btn
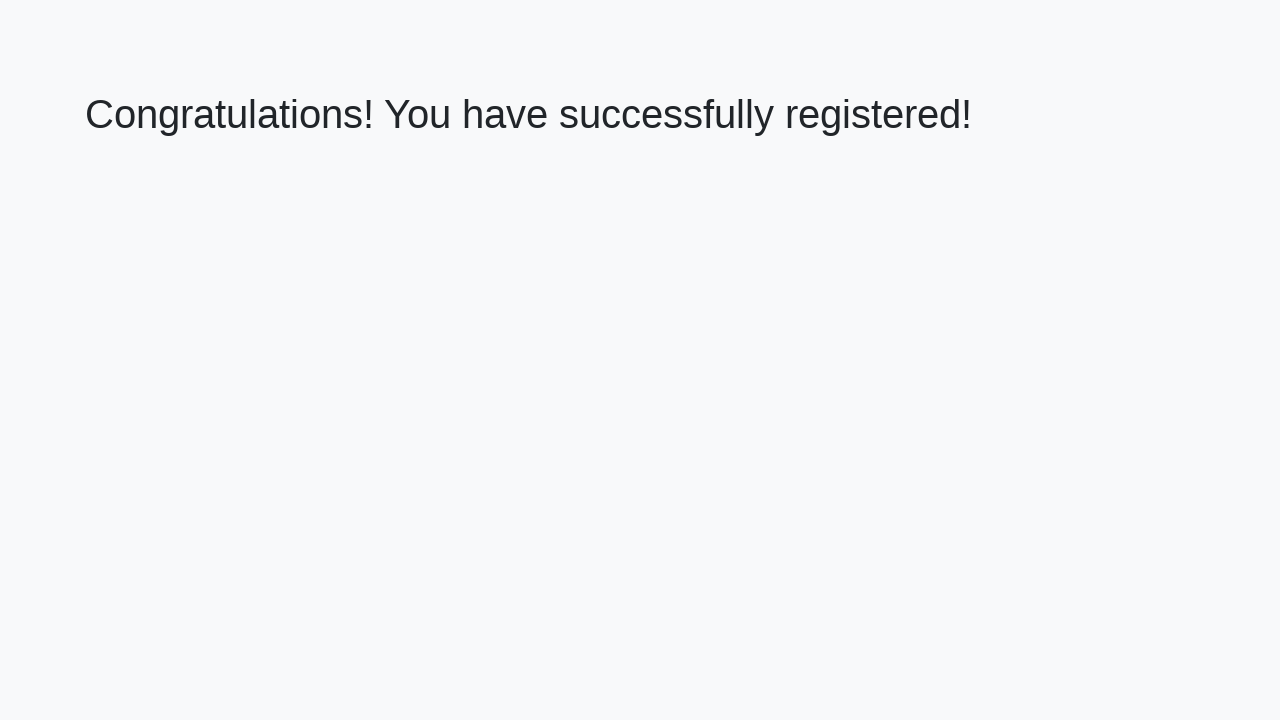

Success message heading loaded
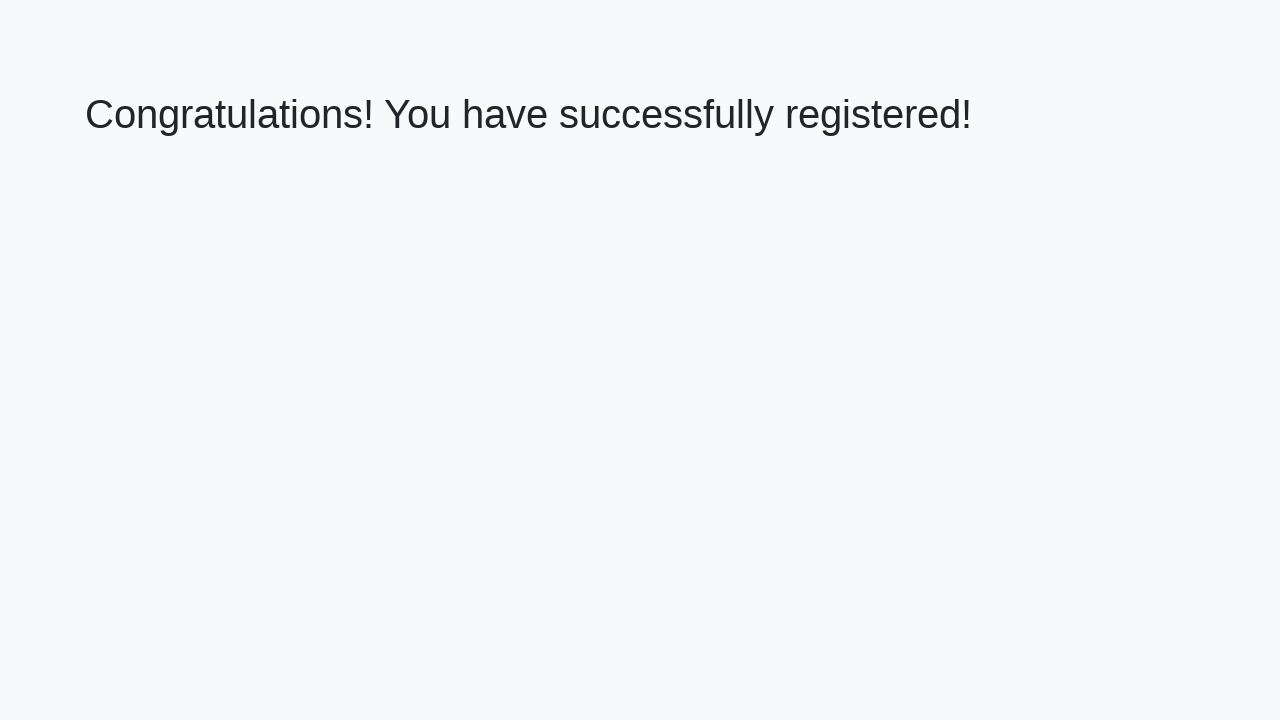

Retrieved success message: 'Congratulations! You have successfully registered!'
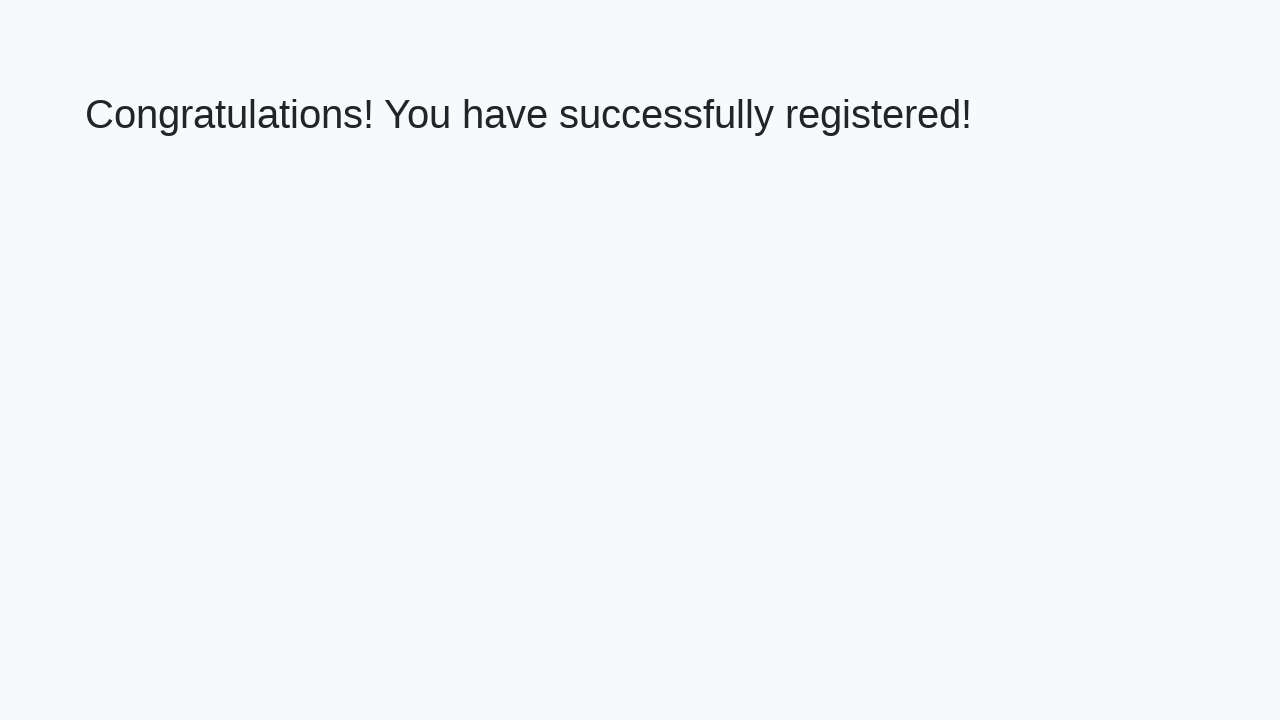

Verified successful registration message
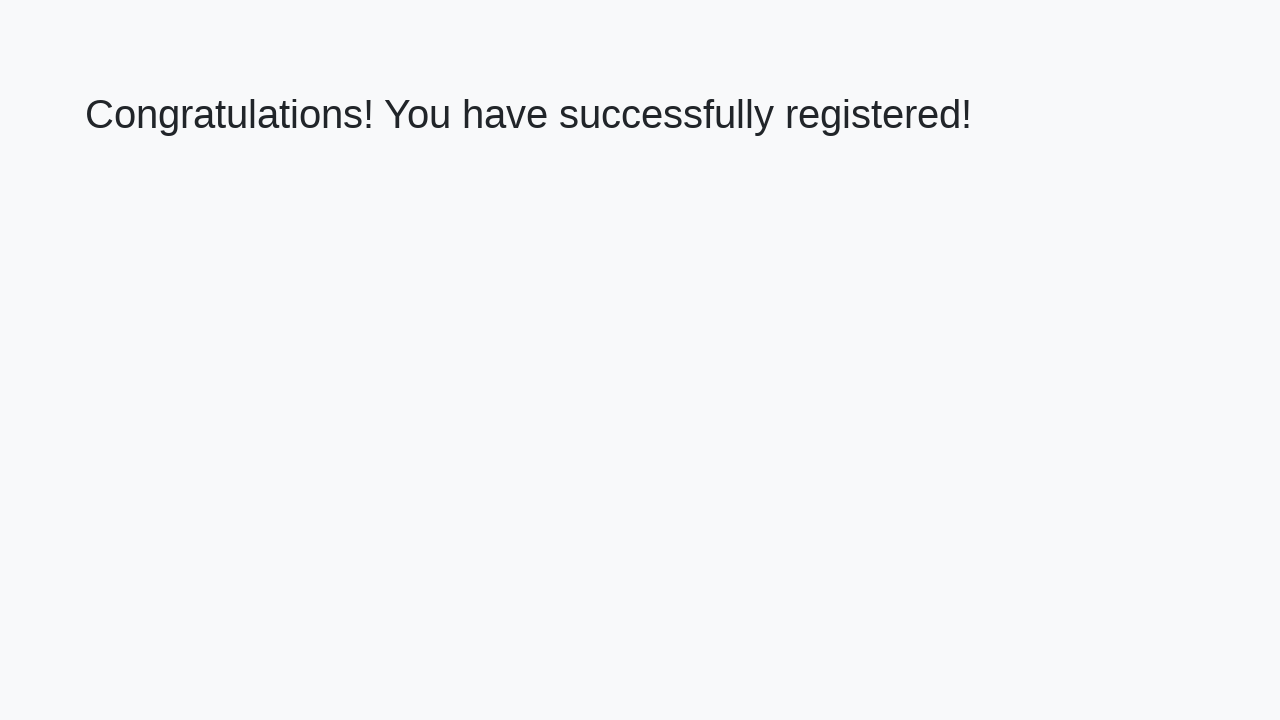

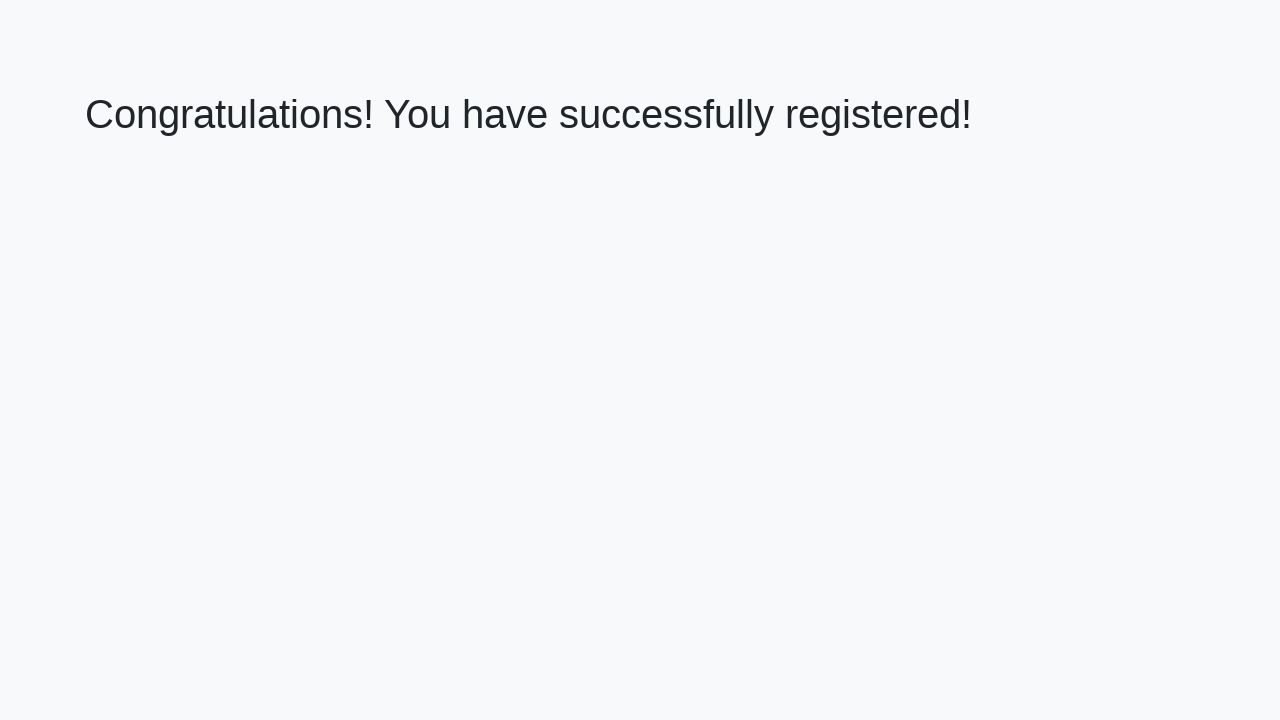